Tests dropdown selection functionality by clicking a dropdown and selecting Option3, then verifying the selected option

Starting URL: https://rahulshettyacademy.com/AutomationPractice/

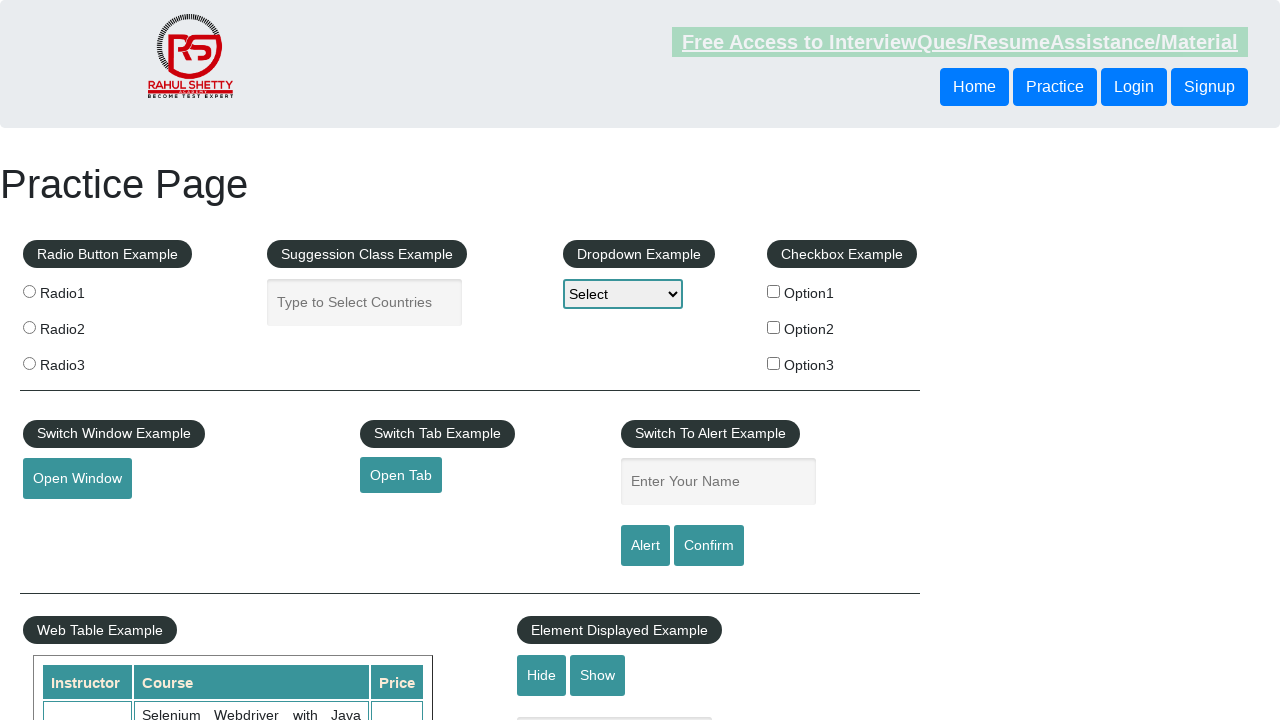

Clicked on dropdown element at (623, 294) on #dropdown-class-example
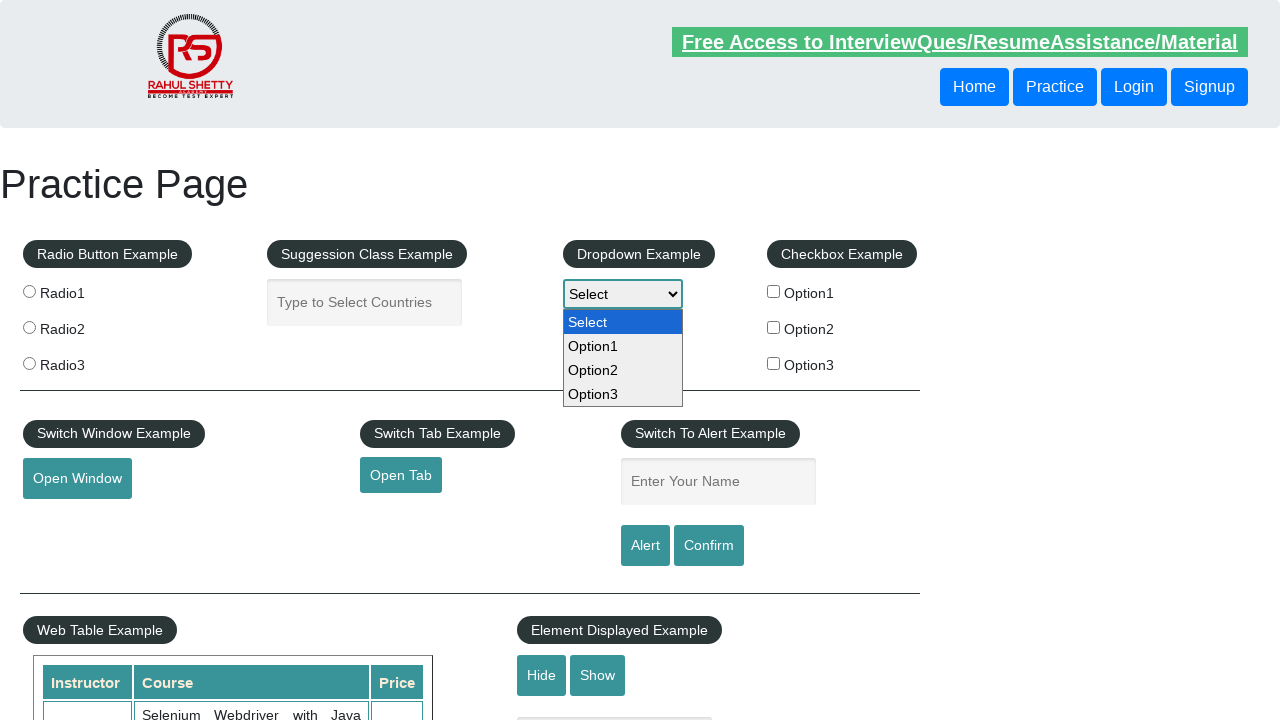

Selected Option3 from dropdown on #dropdown-class-example
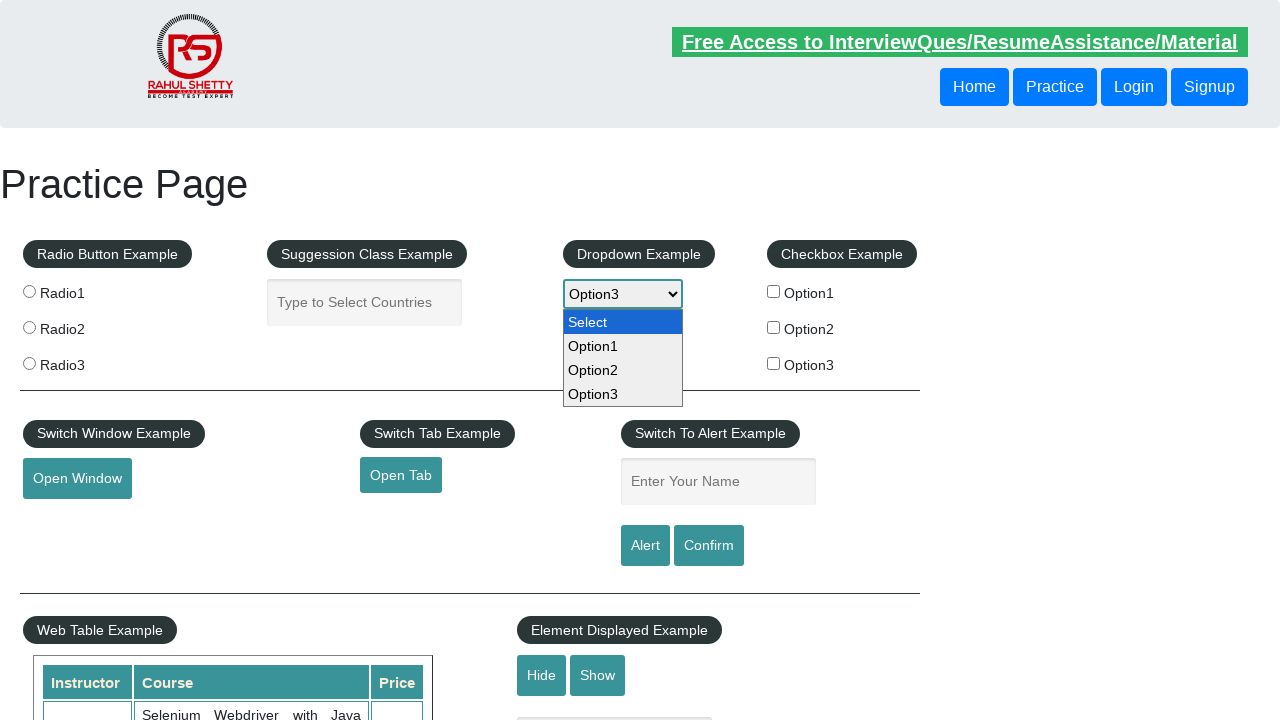

Verified that Option3 is selected in dropdown
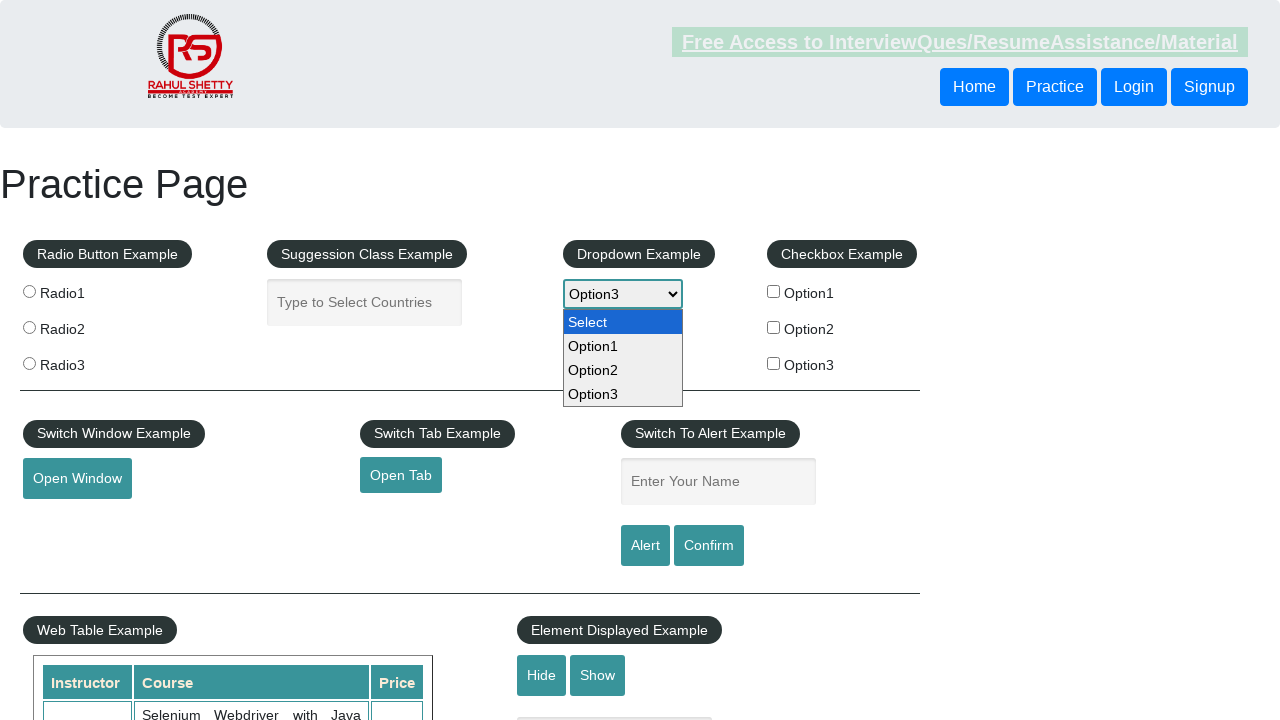

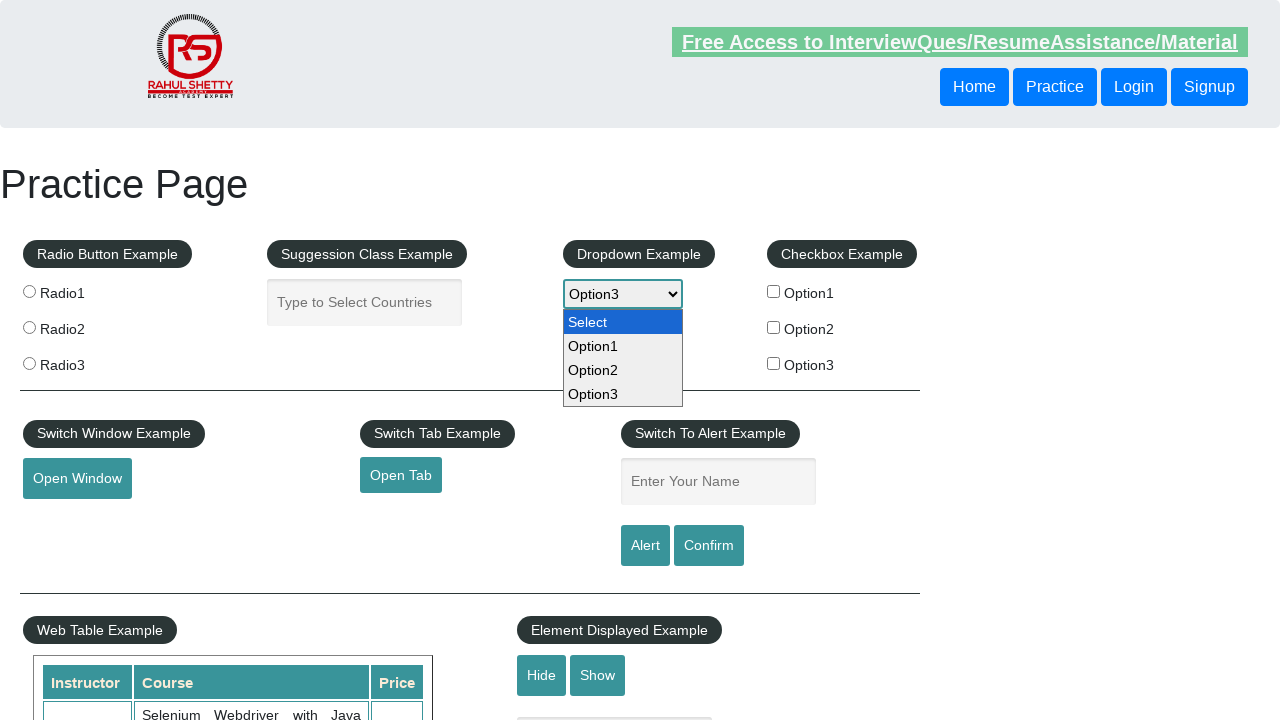